Tests triangle classification by entering sides 6, 7, 5 and verifying the result is an acute triangle (Остроугольный треугольник)

Starting URL: https://do.tusur.ru/qa-test2/

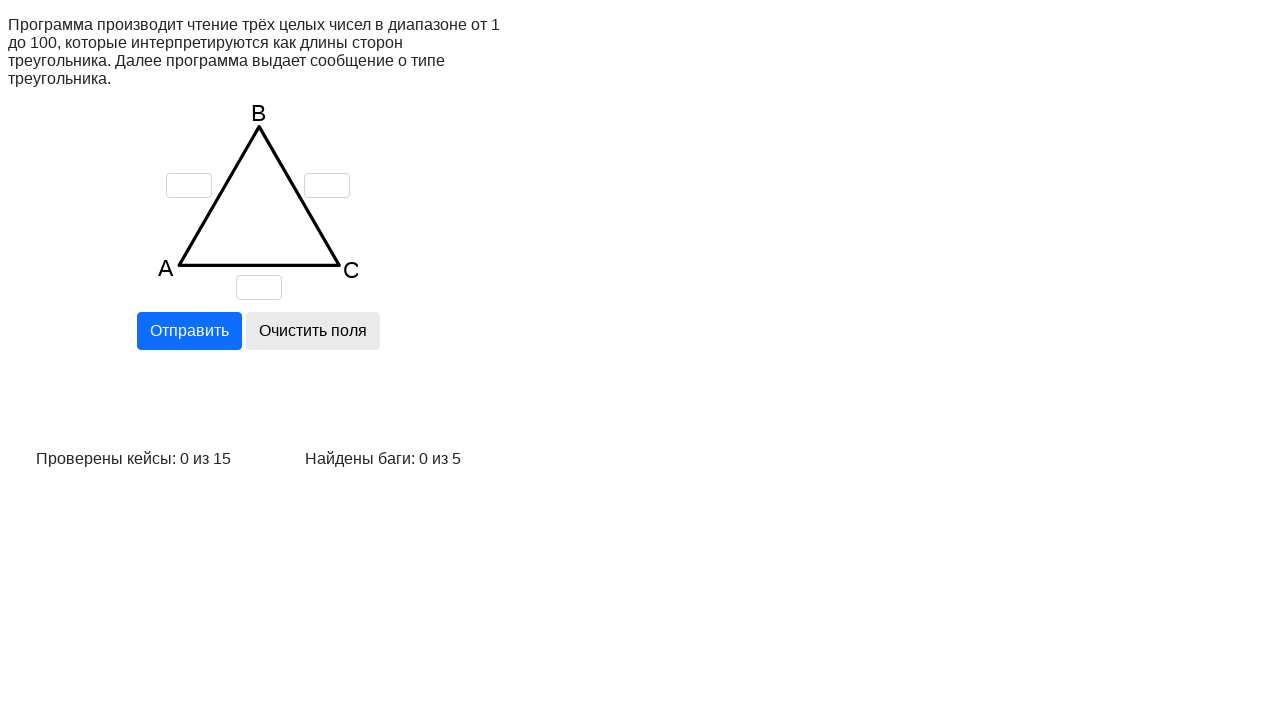

Cleared input field 'a' on input[name='a']
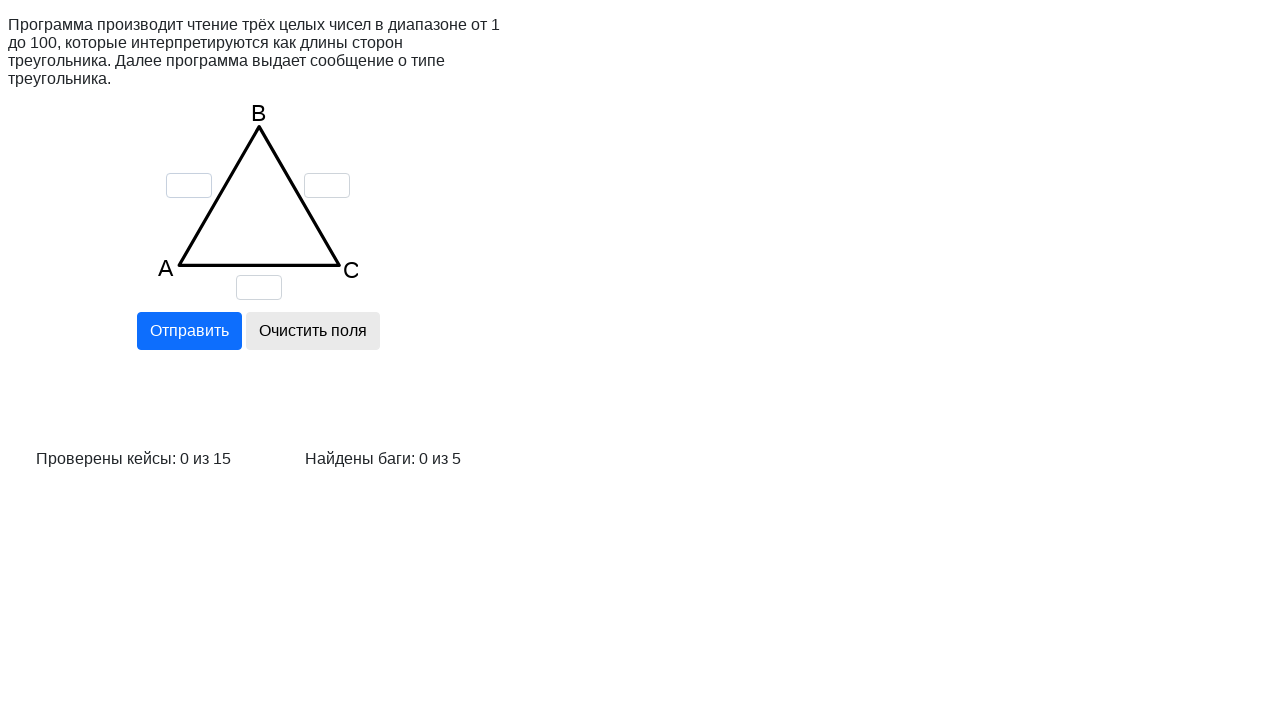

Cleared input field 'b' on input[name='b']
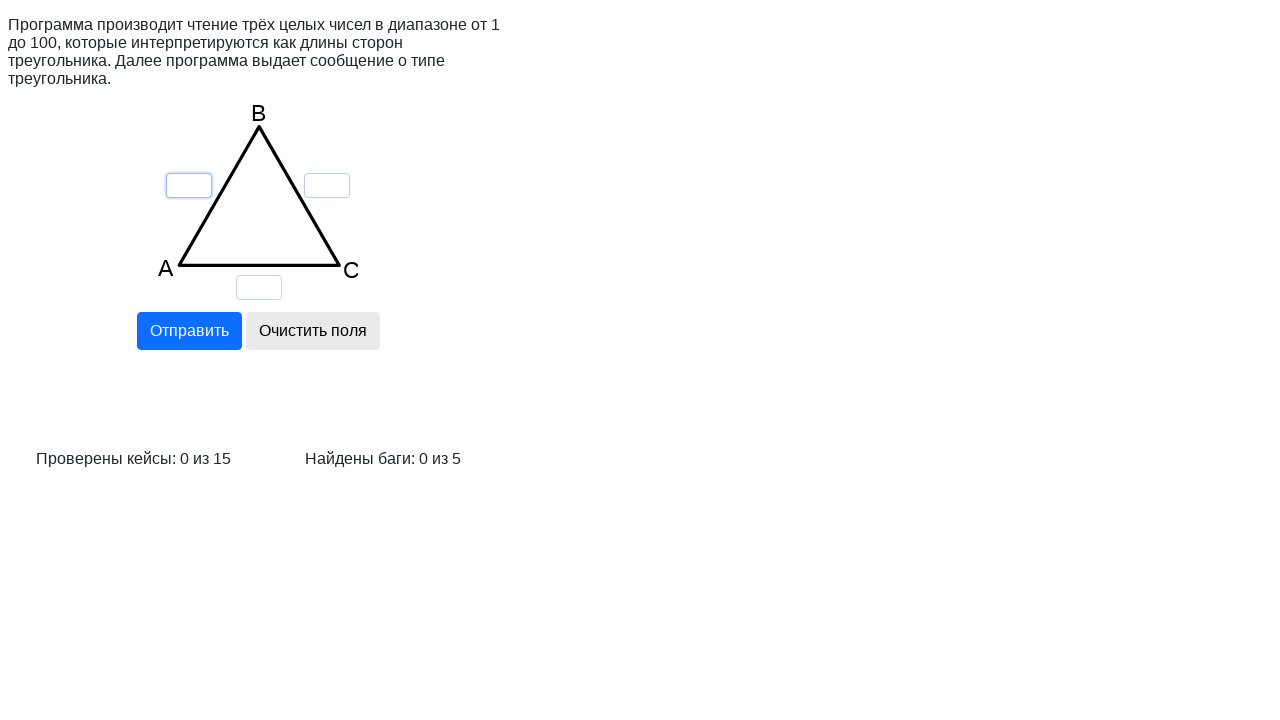

Cleared input field 'c' on input[name='c']
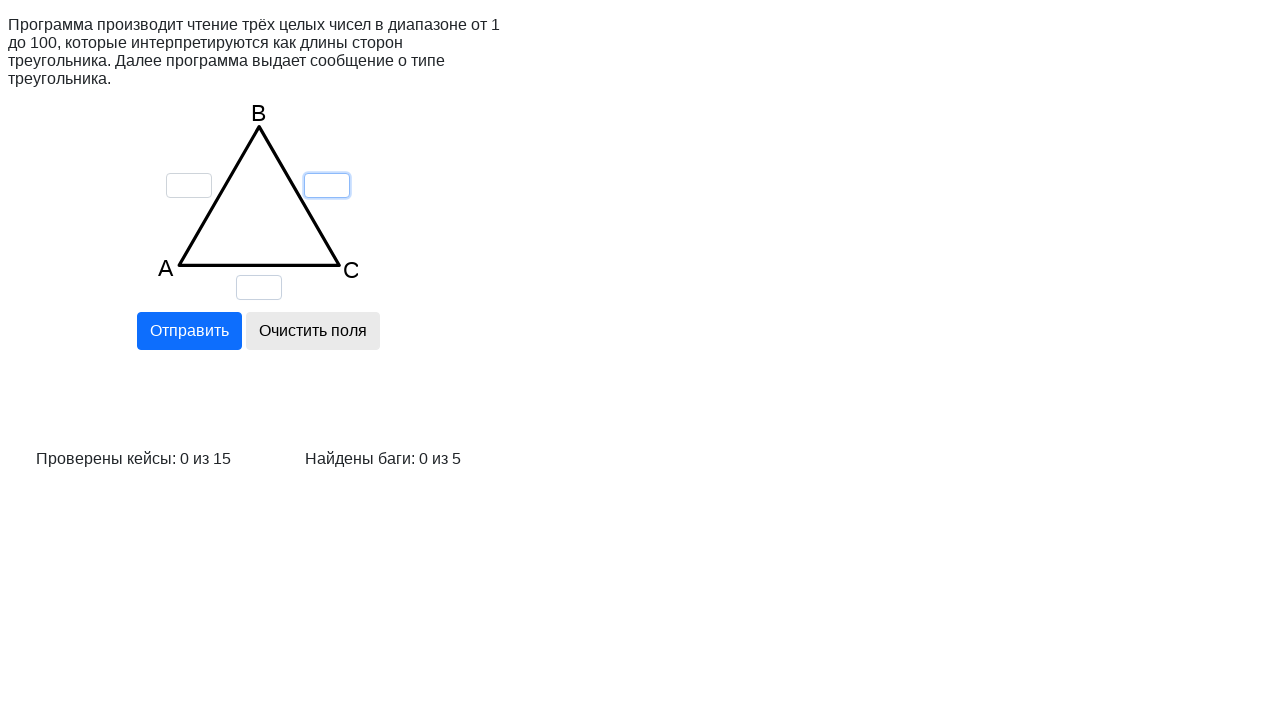

Entered side 'a' value: 6 on input[name='a']
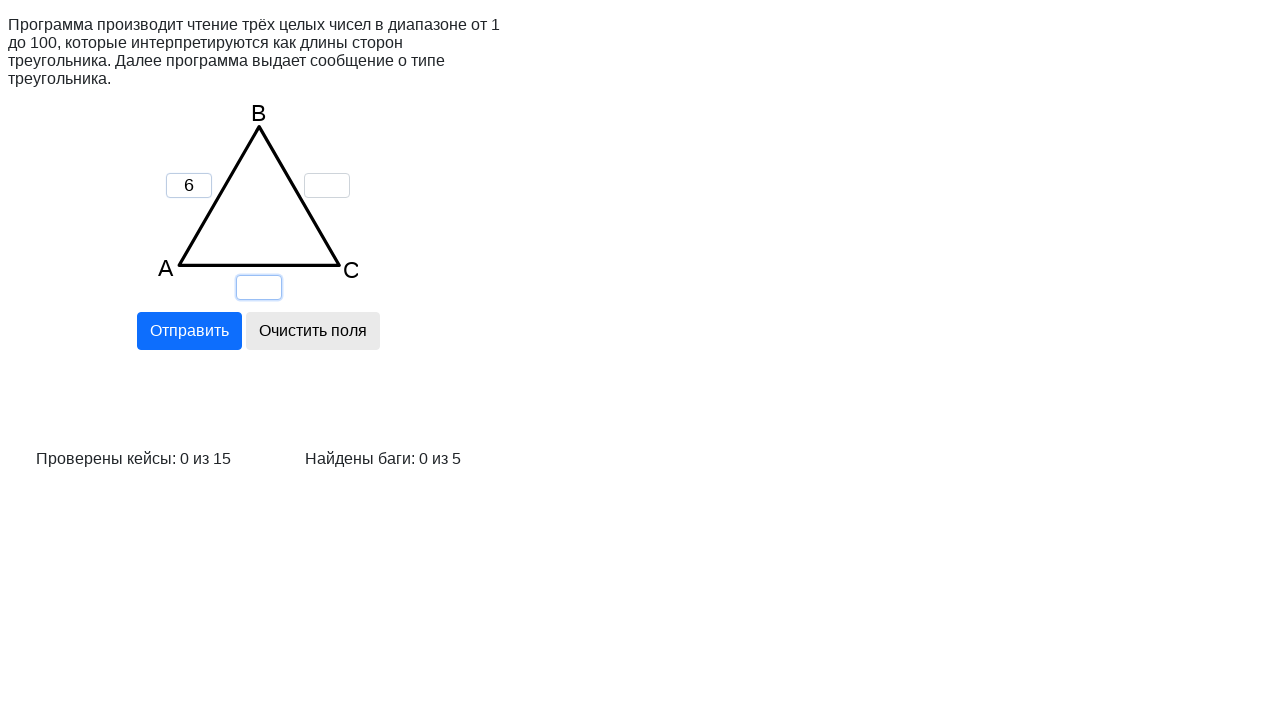

Entered side 'b' value: 7 on input[name='b']
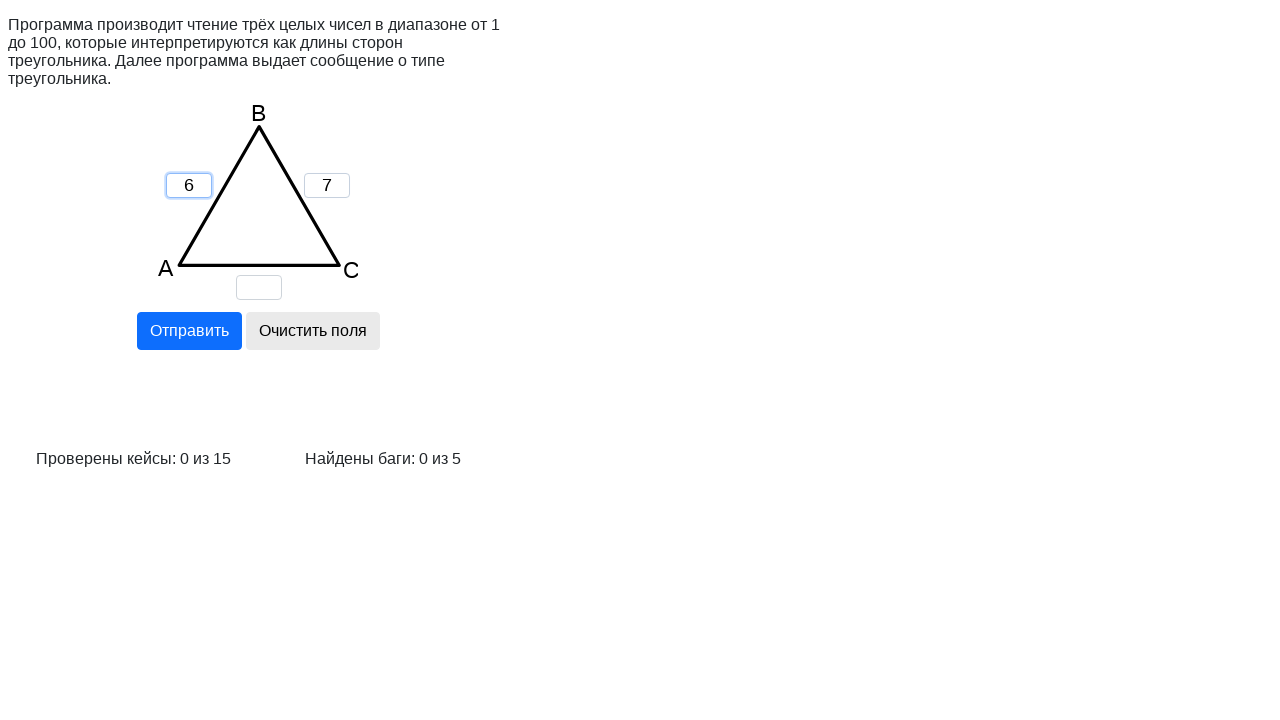

Entered side 'c' value: 5 on input[name='c']
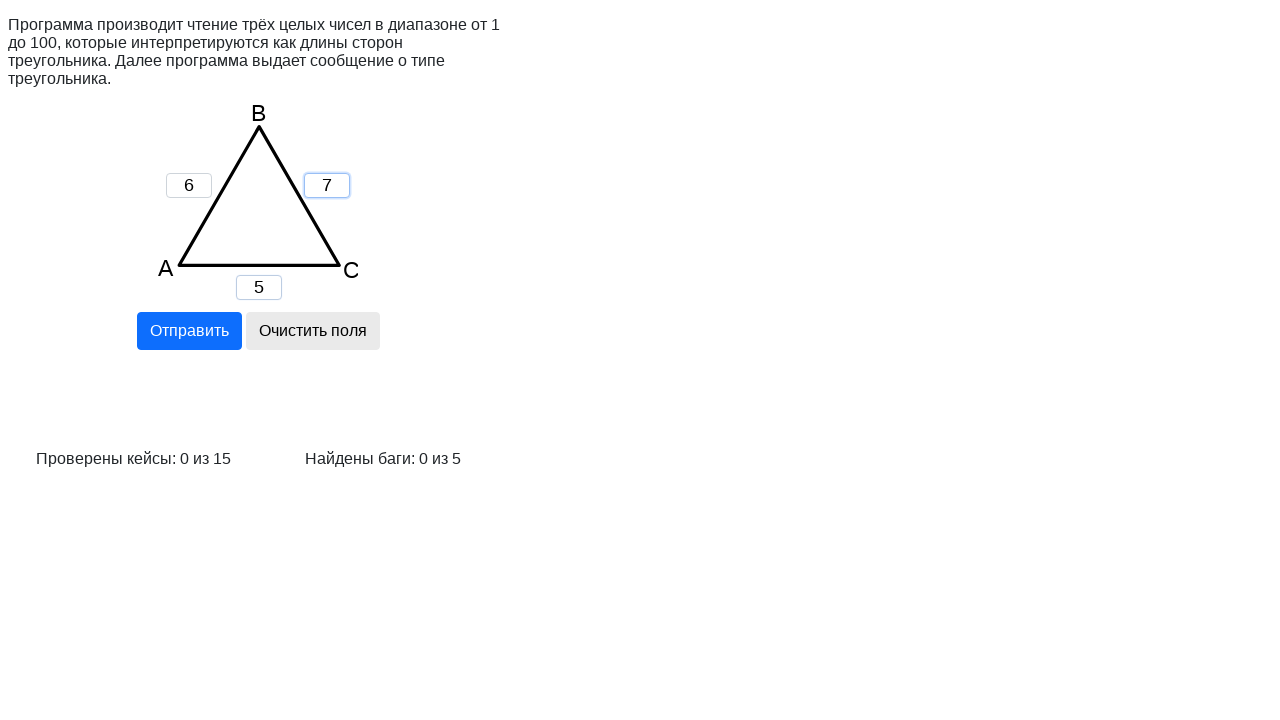

Clicked calculate button to classify triangle at (189, 331) on input[name='calc']
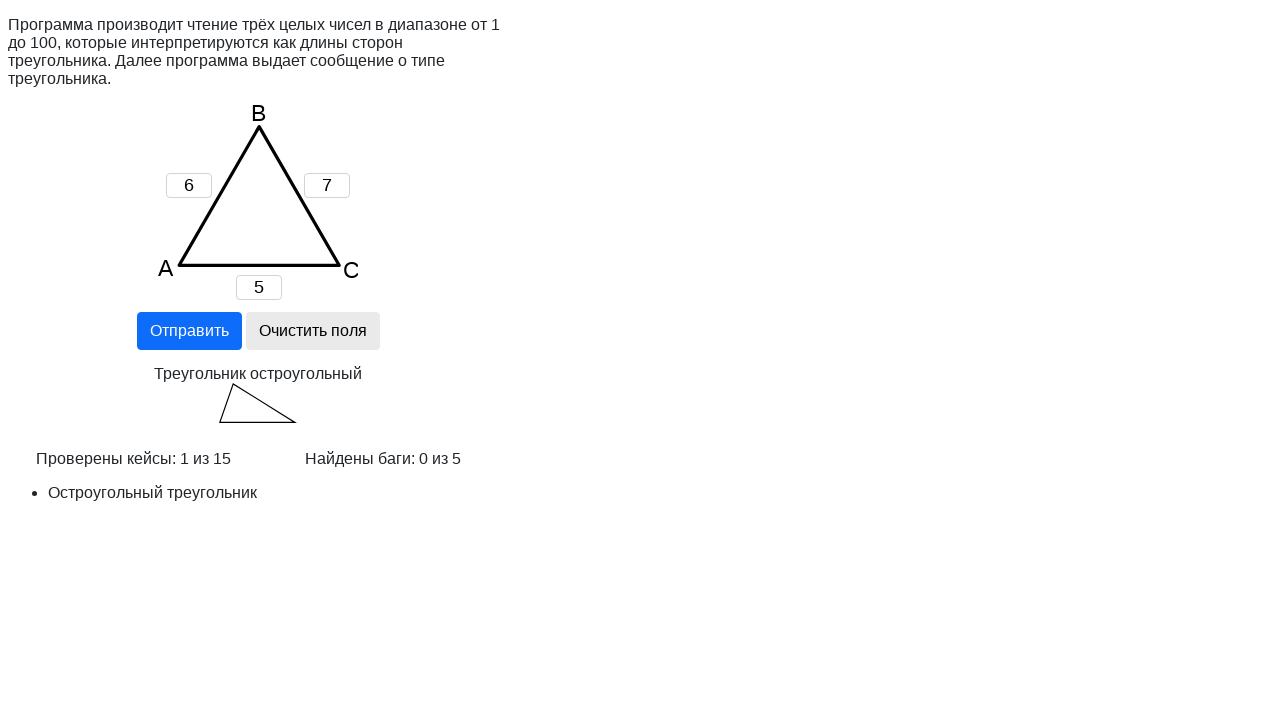

Verified result: acute triangle (Остроугольный треугольник) appeared
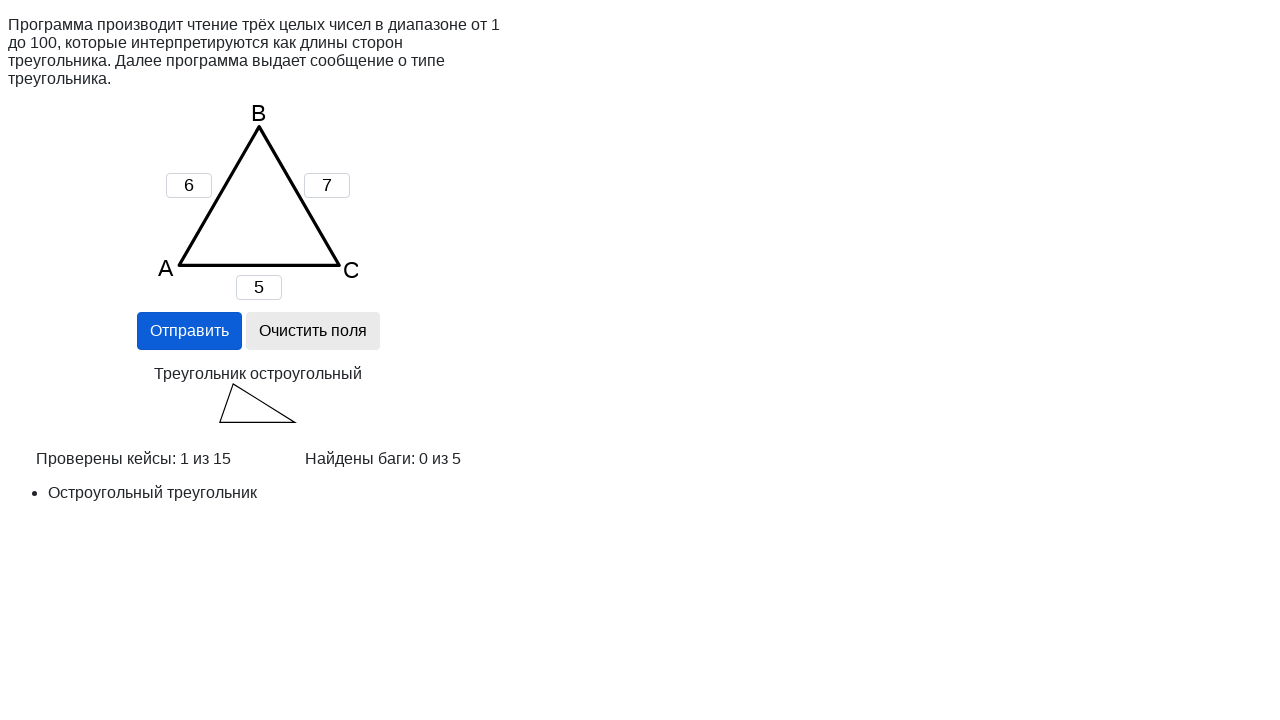

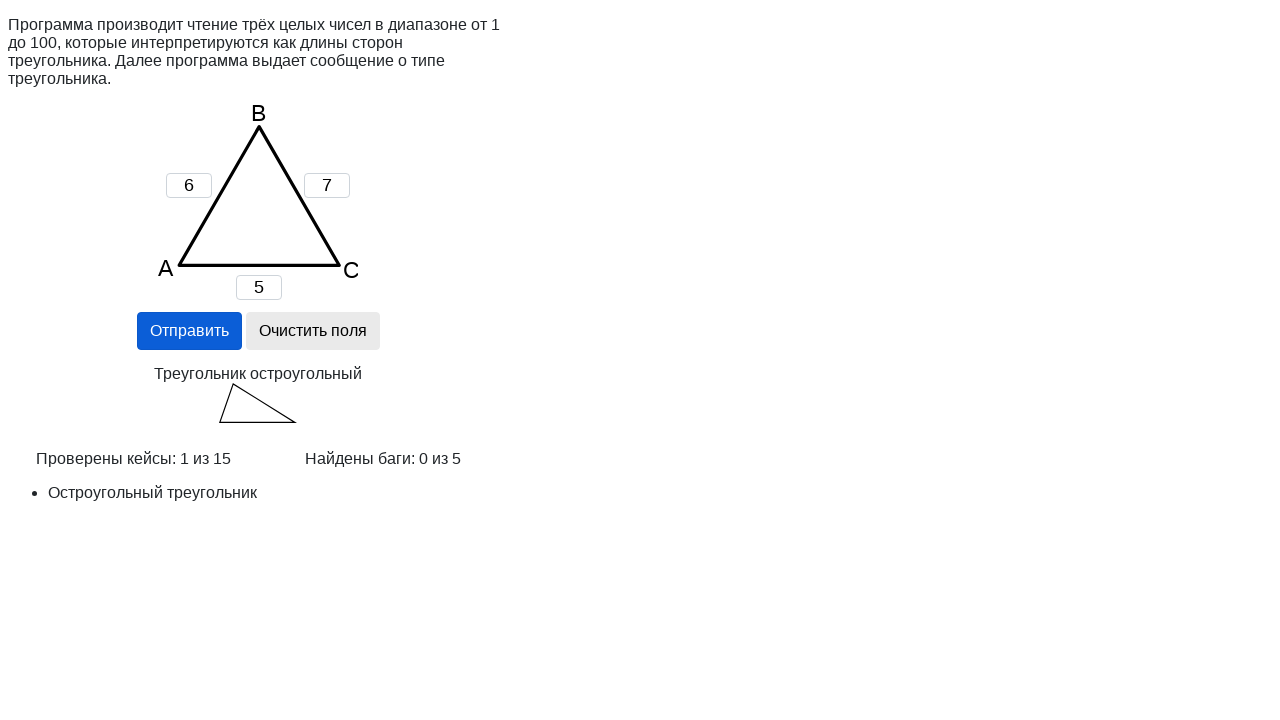